Tests searching for a book by partial title on the Book Store page by entering a search term and verifying the book is displayed

Starting URL: https://demoqa.com/books

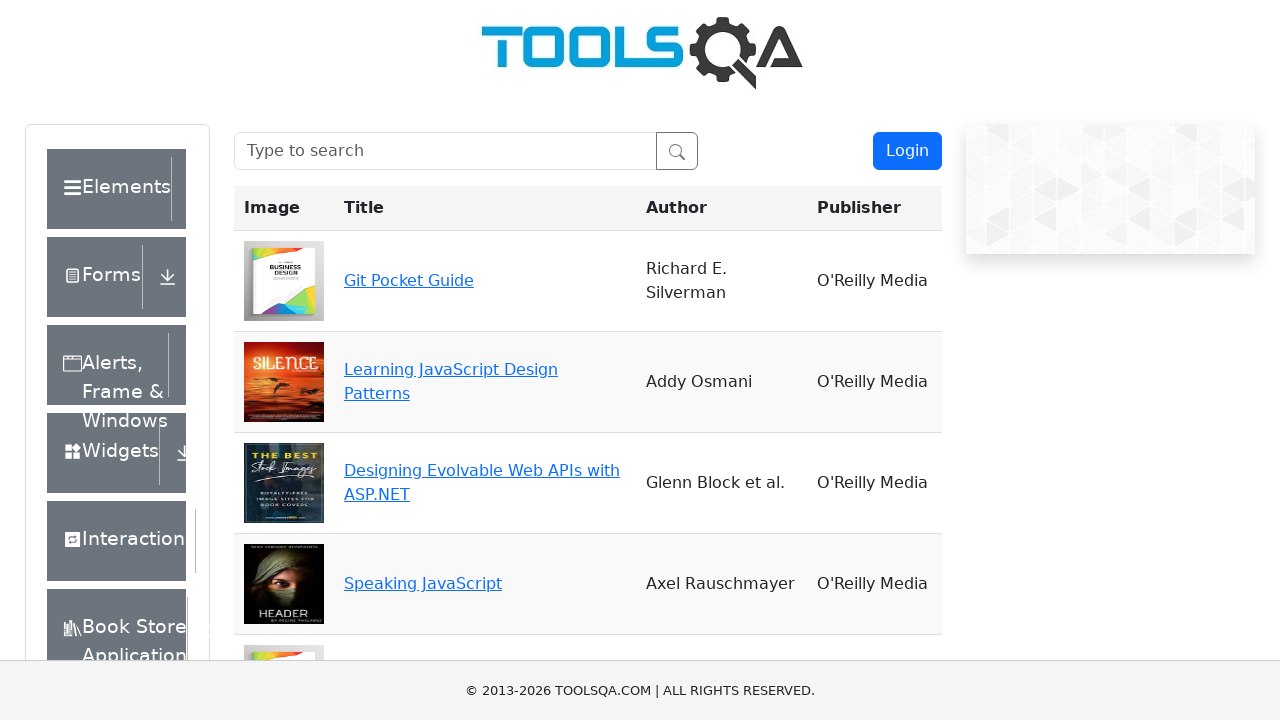

Filled search field with 'Learning JavaScript' on #searchBox
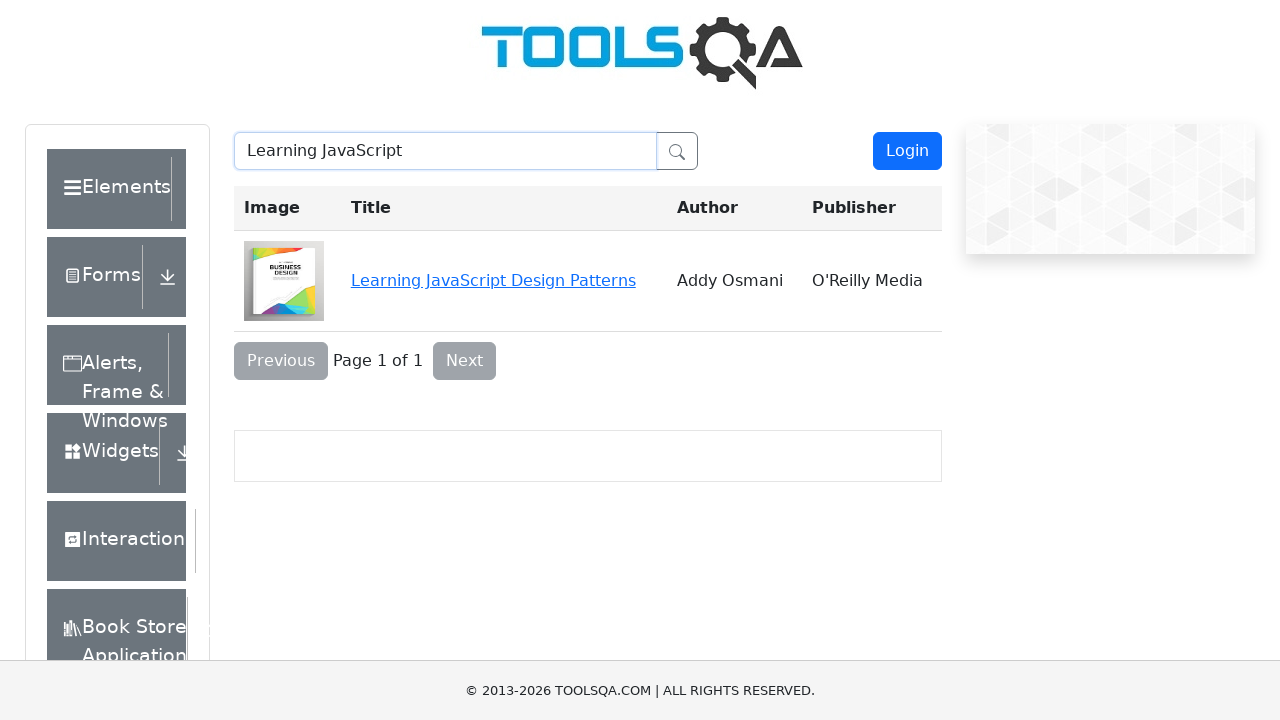

Book 'Learning JavaScript Design Patterns' appeared in search results
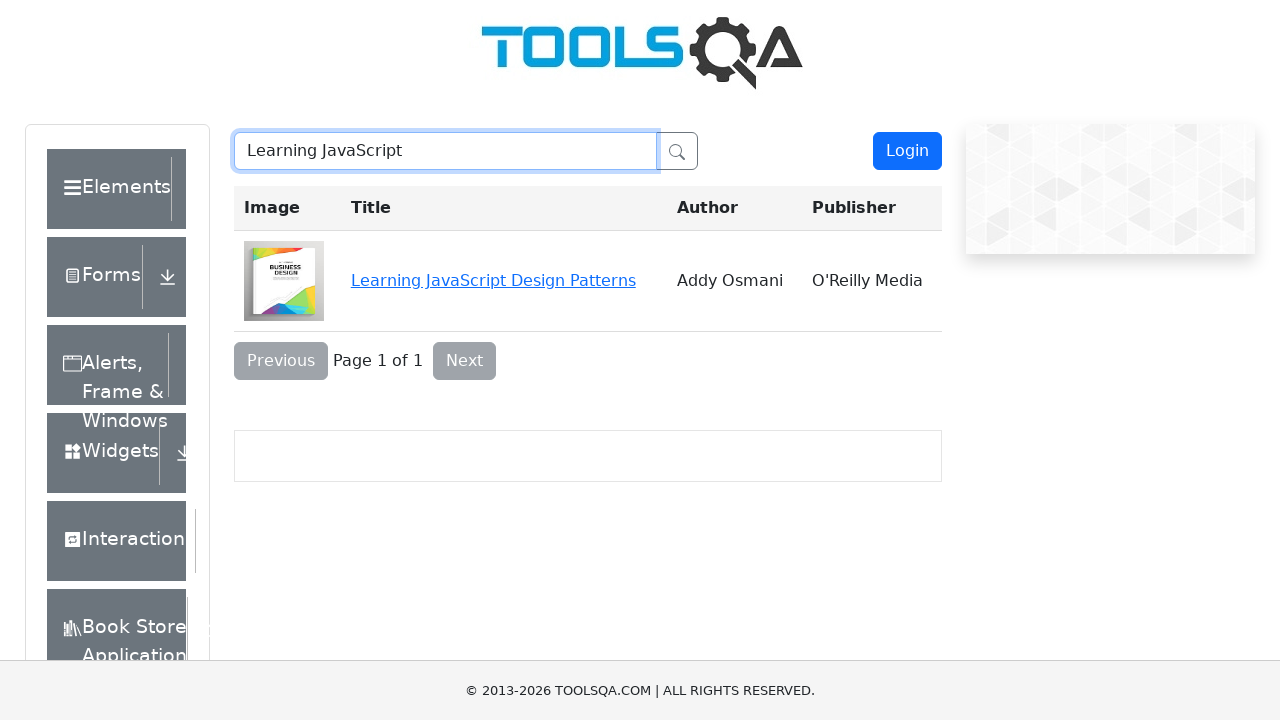

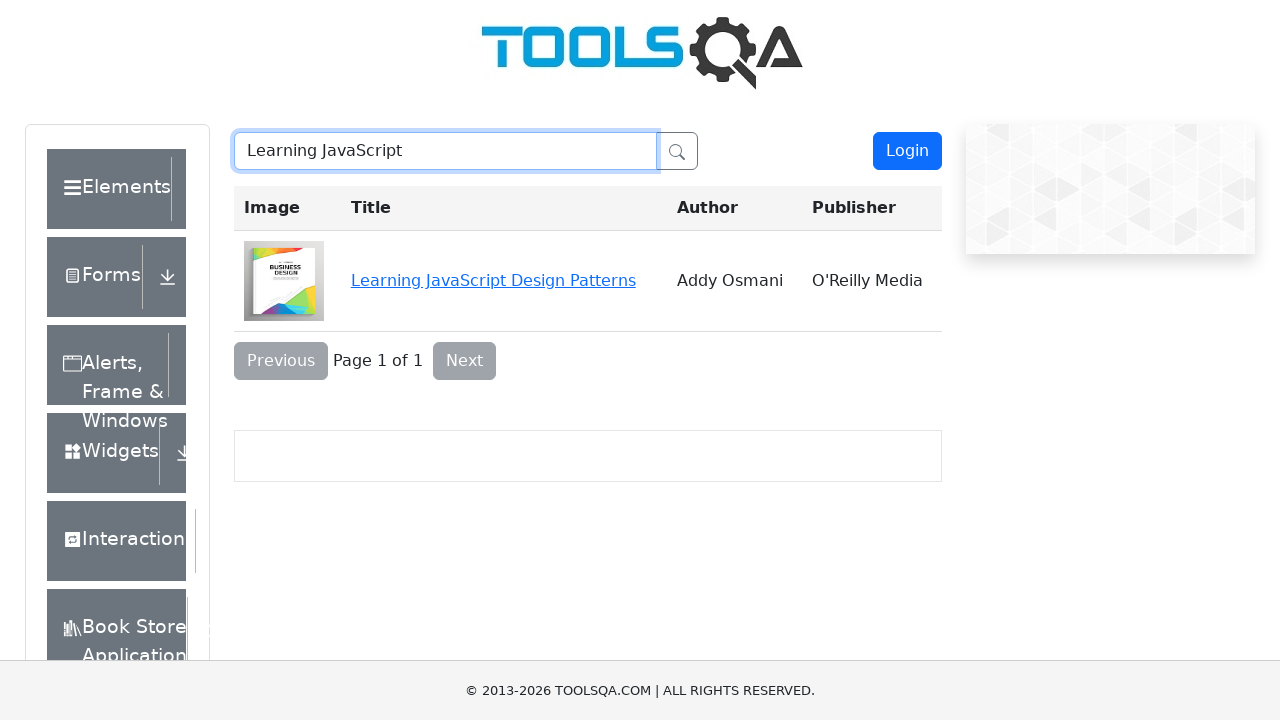